Navigates to Greens Tech Selenium course content page and verifies the page loads

Starting URL: http://greenstech.in/selenium-course-content.html

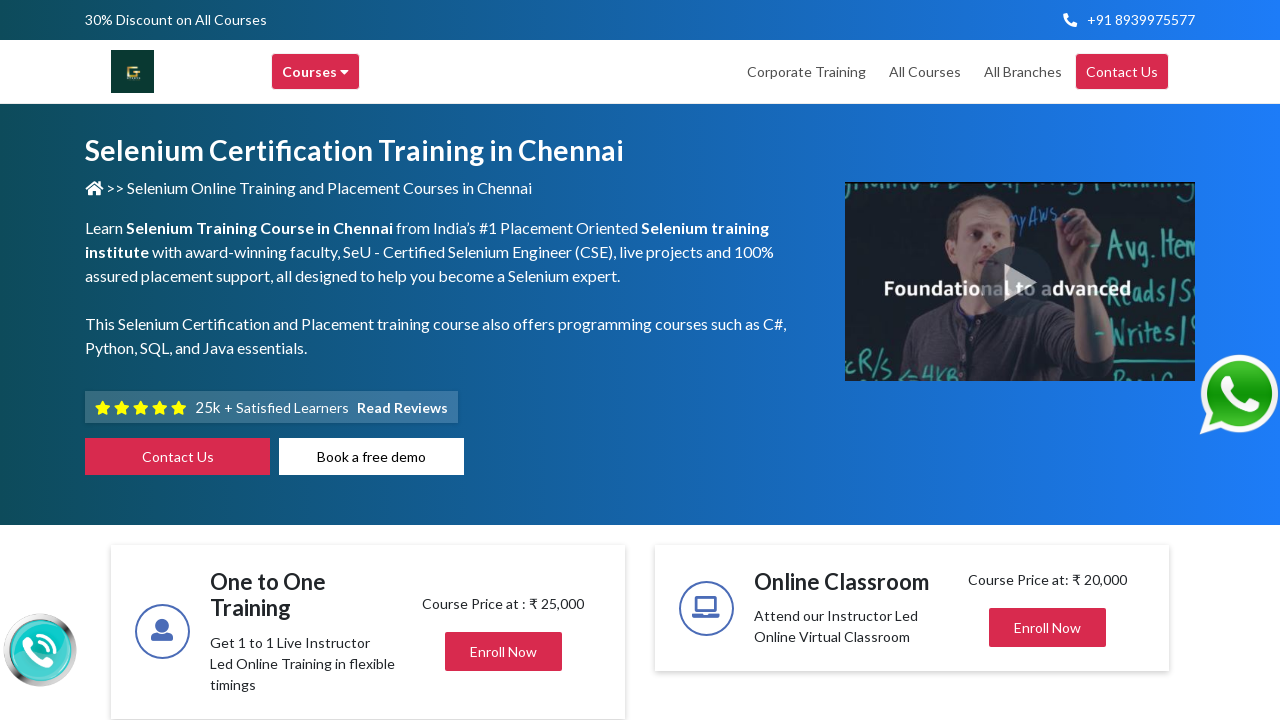

Waited for page DOM to fully load
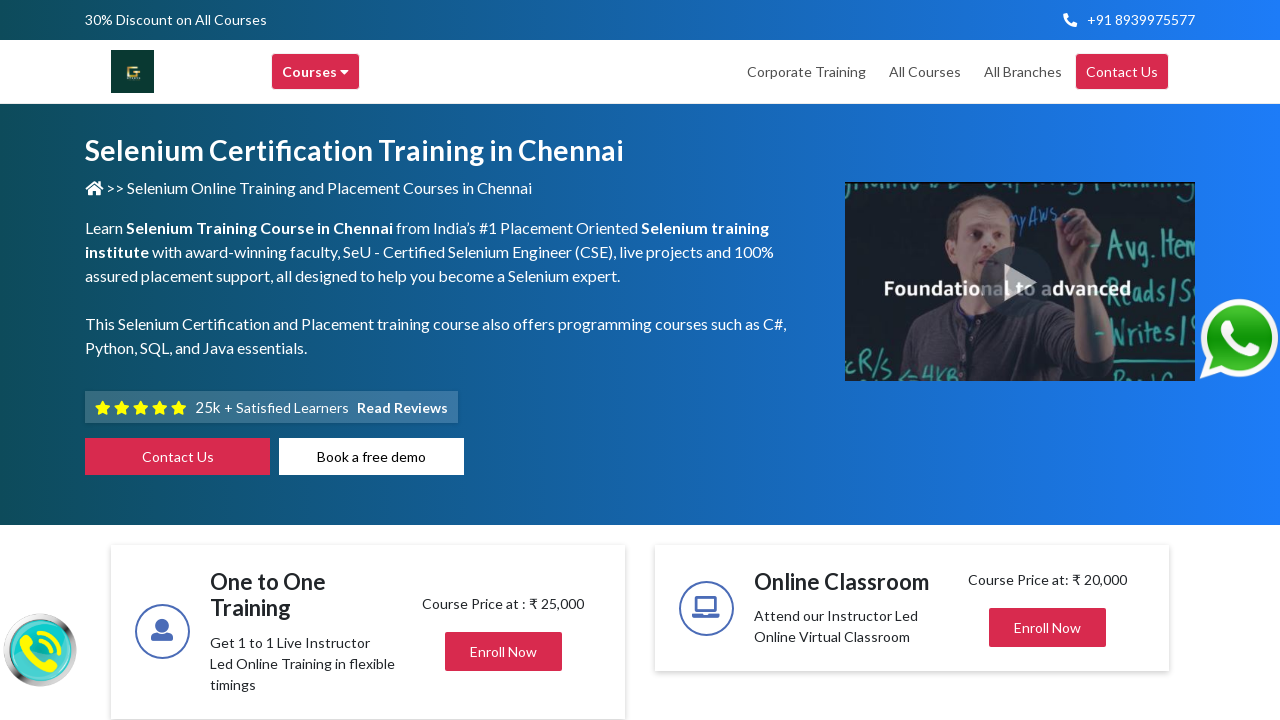

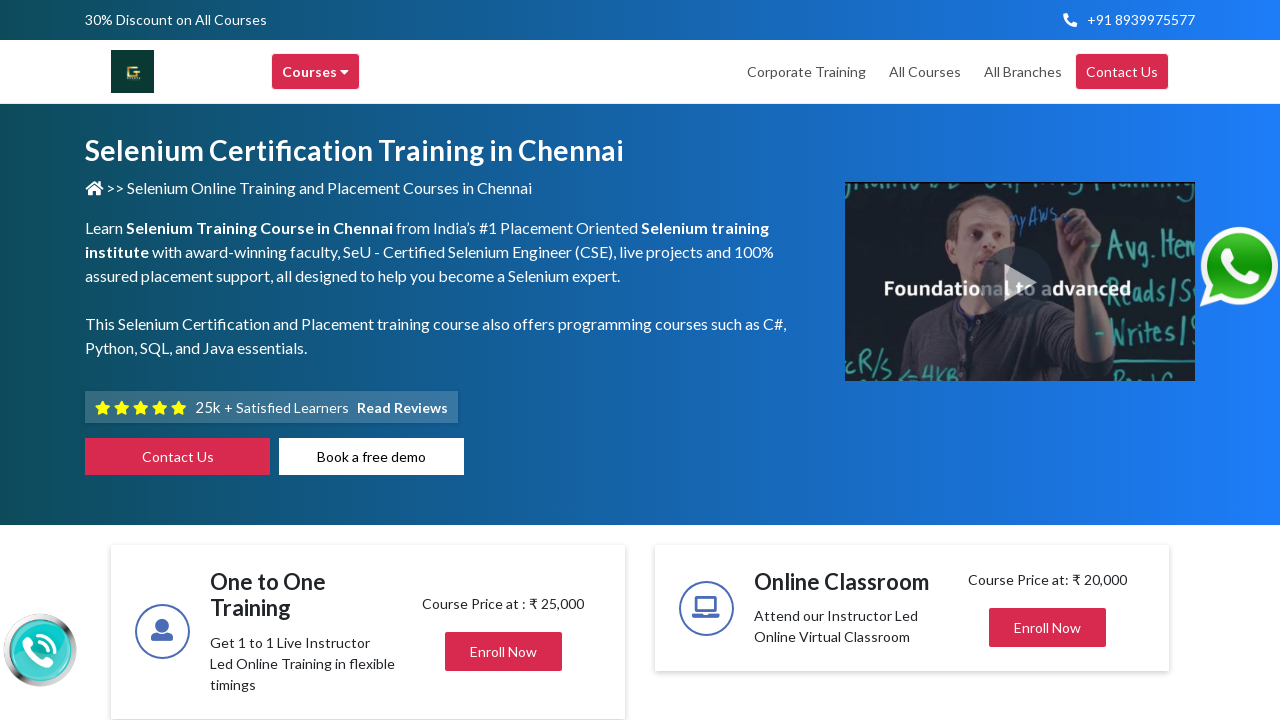